Tests alert functionality by entering a name in a text field, clicking an alert button, and accepting the browser alert dialog

Starting URL: https://rahulshettyacademy.com/AutomationPractice/

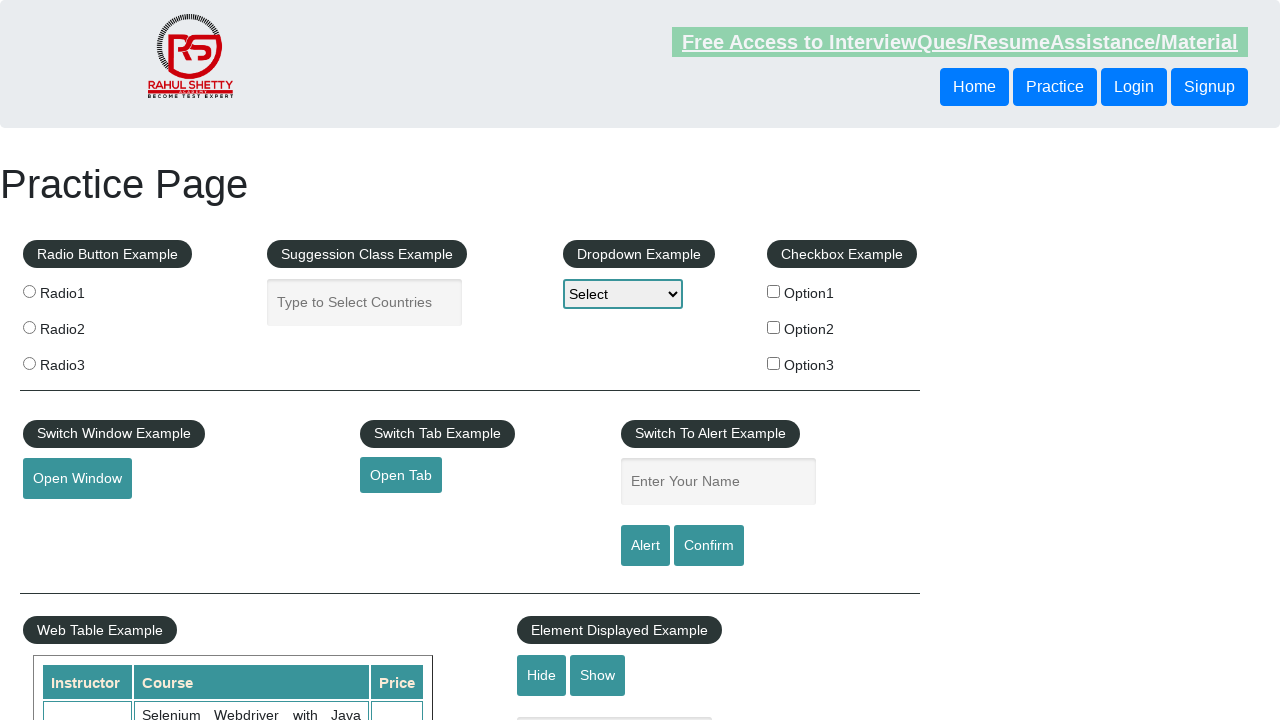

Filled name field with 'Mikhail' on #name
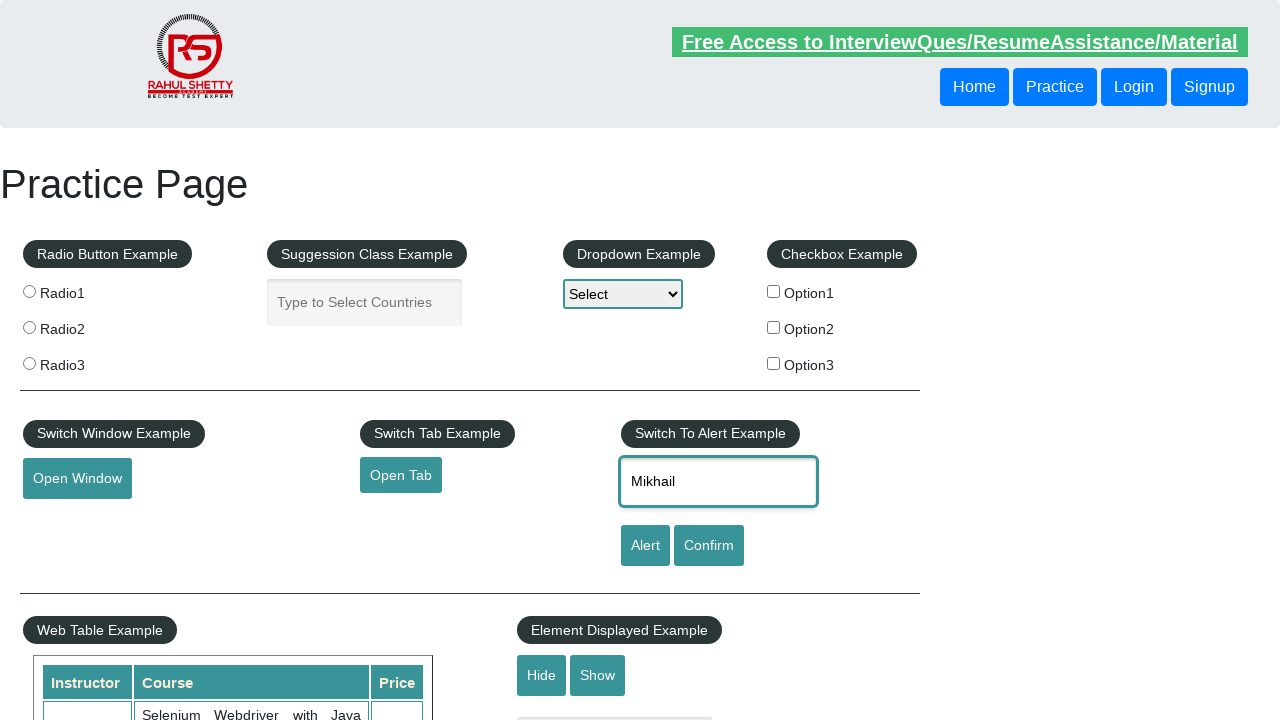

Clicked alert button at (645, 546) on #alertbtn
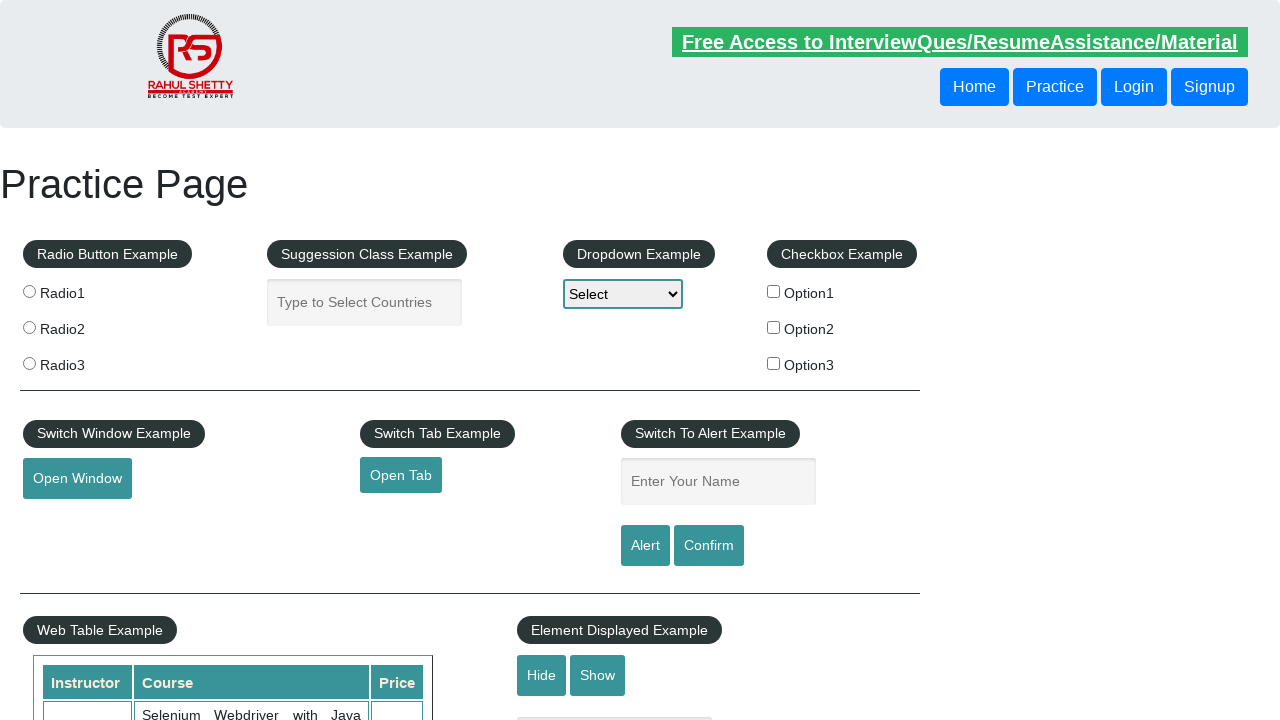

Set up dialog handler to accept alerts
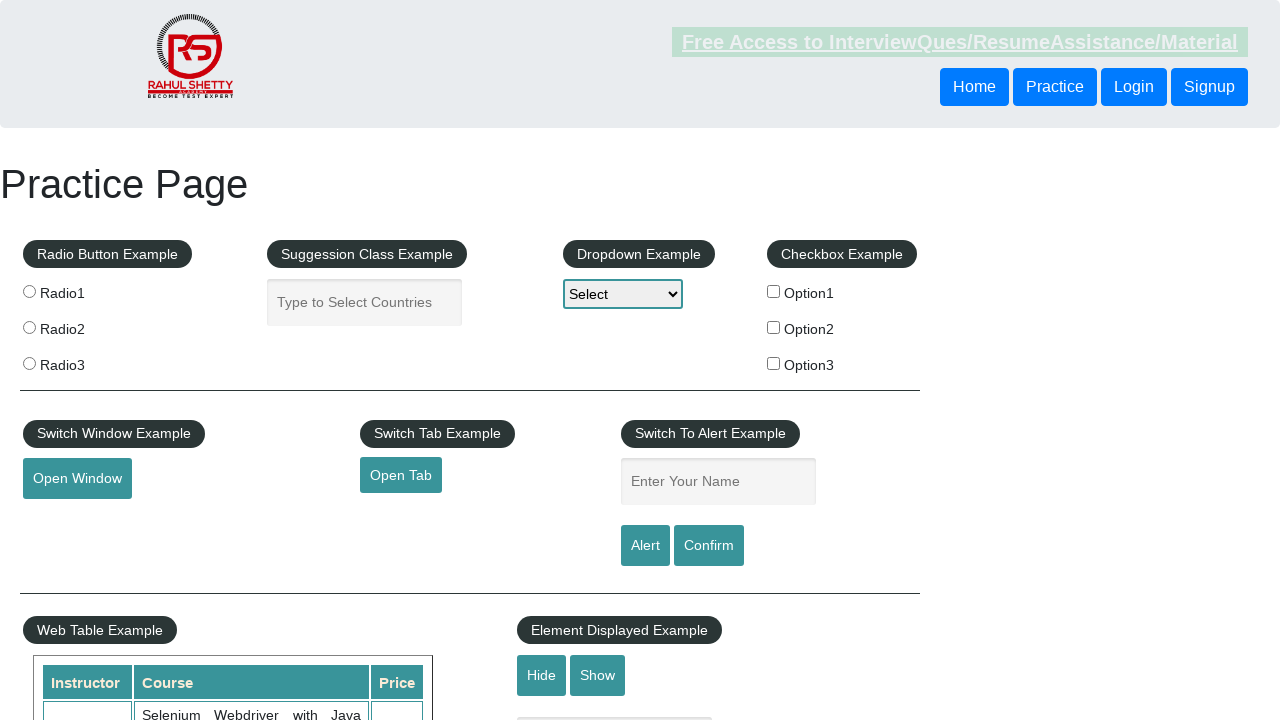

Registered one-time dialog handler with message logging
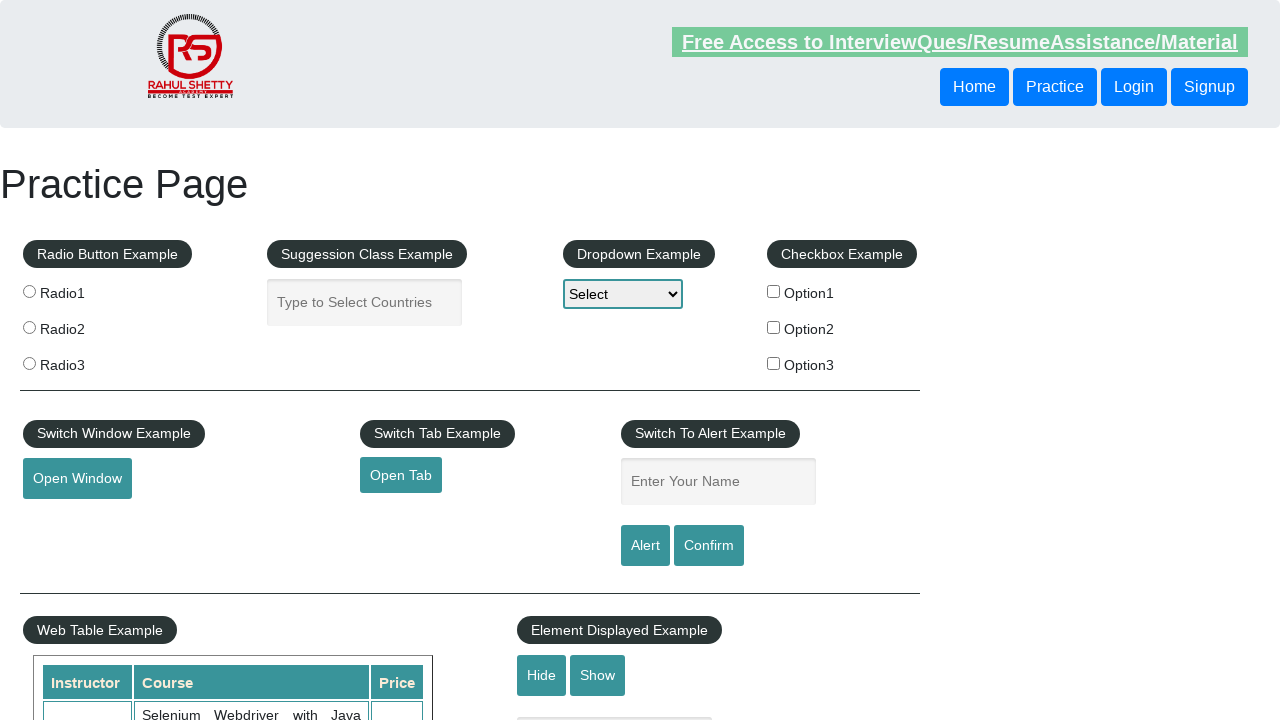

Filled name field with 'Mikhail' again on #name
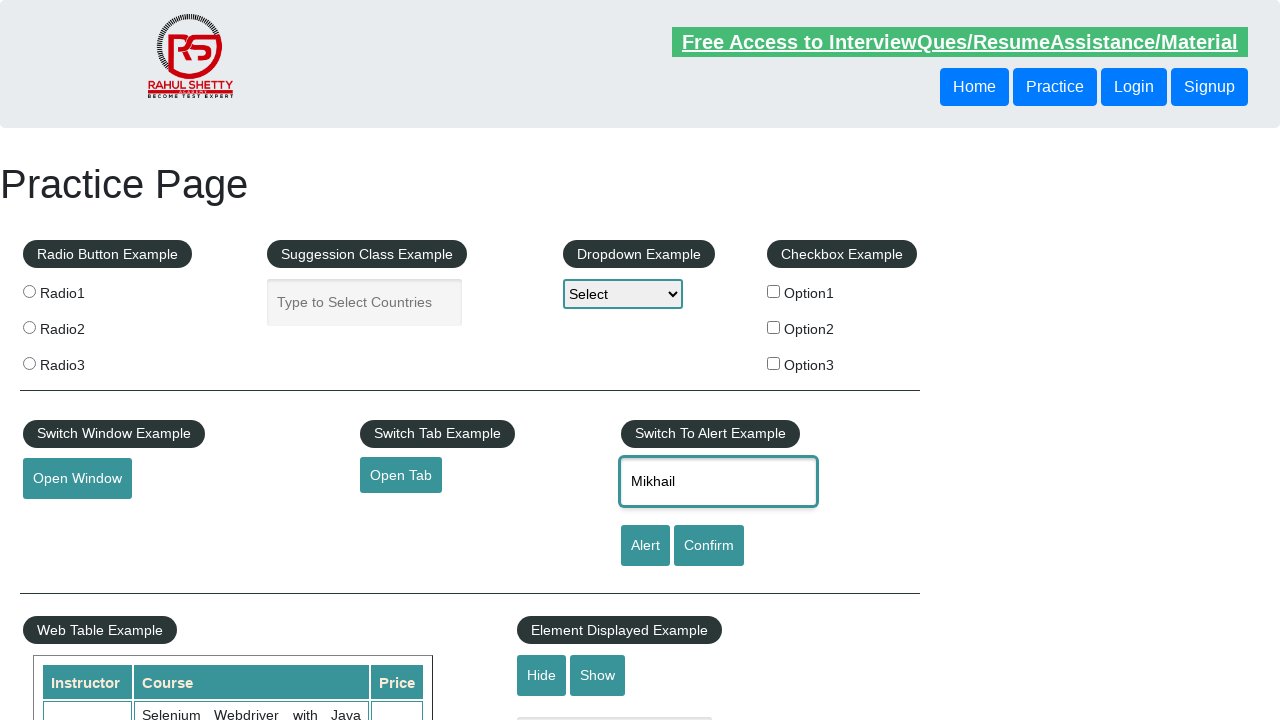

Clicked alert button to trigger dialog and handler at (645, 546) on #alertbtn
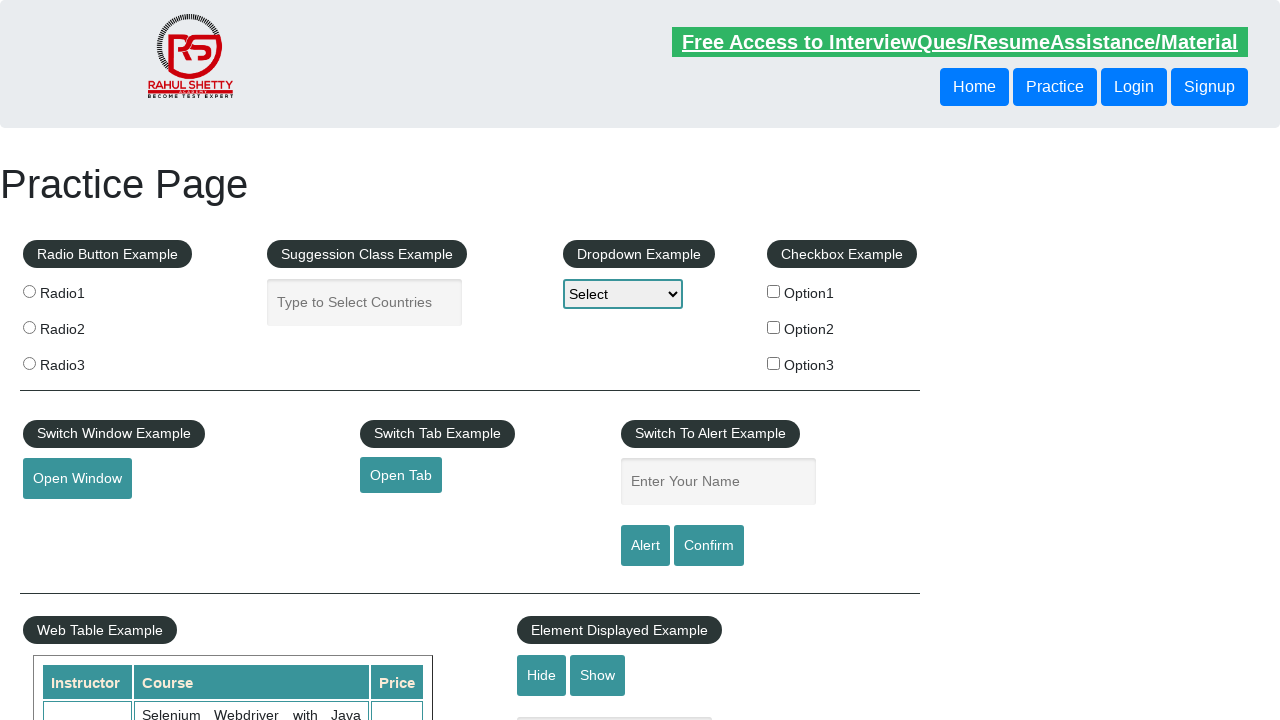

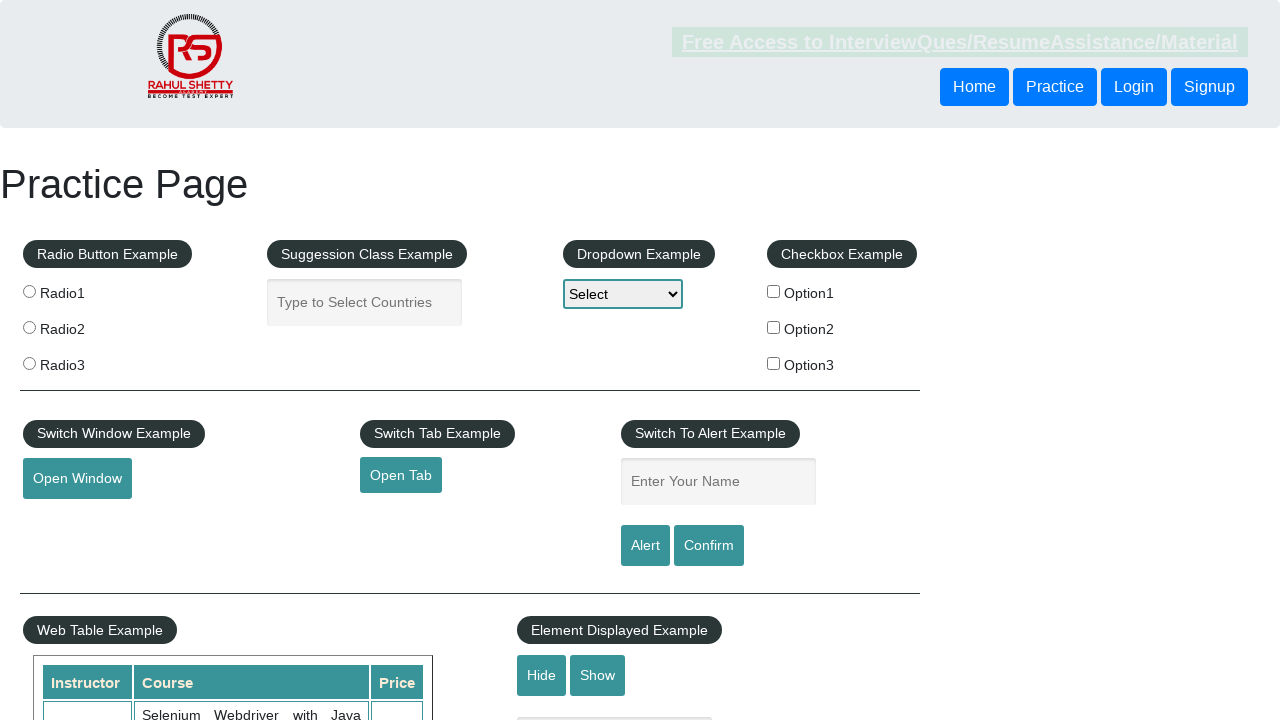